Tests the search functionality on Python.org by entering a search query and submitting the form to verify search results are returned

Starting URL: http://www.python.org

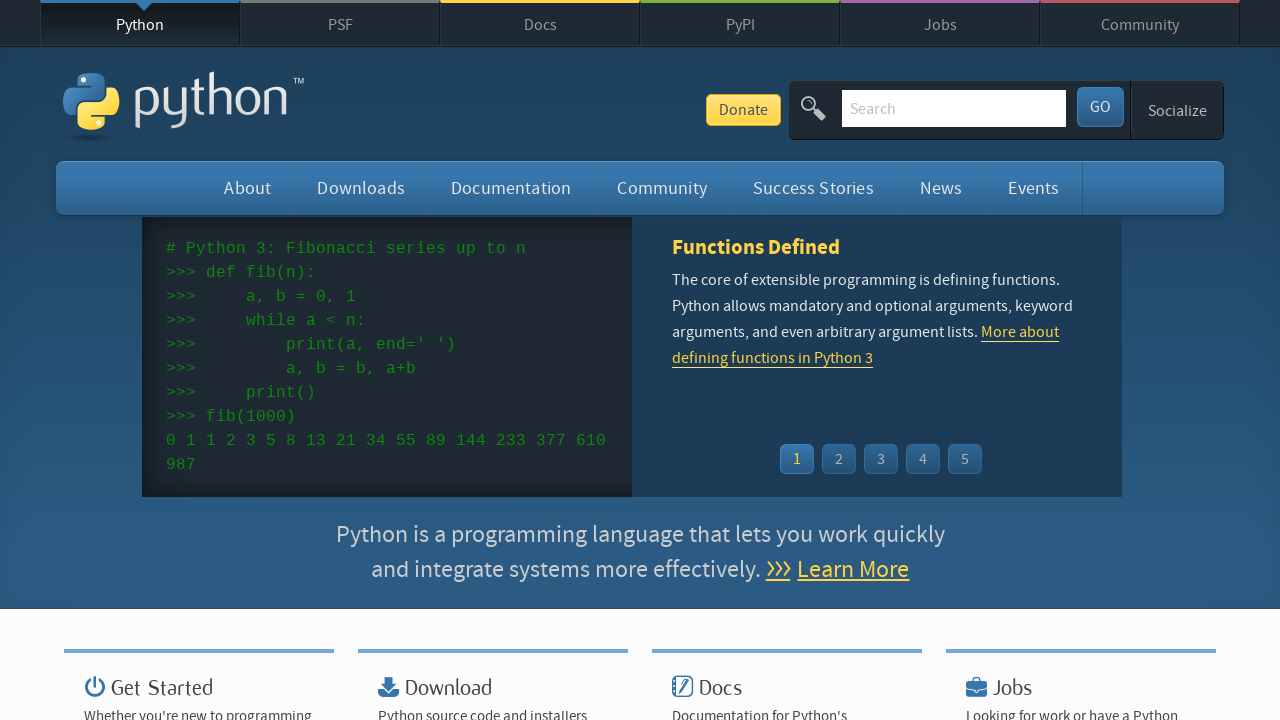

Filled search box with query 'thiswillnotbefound' on input[name='q']
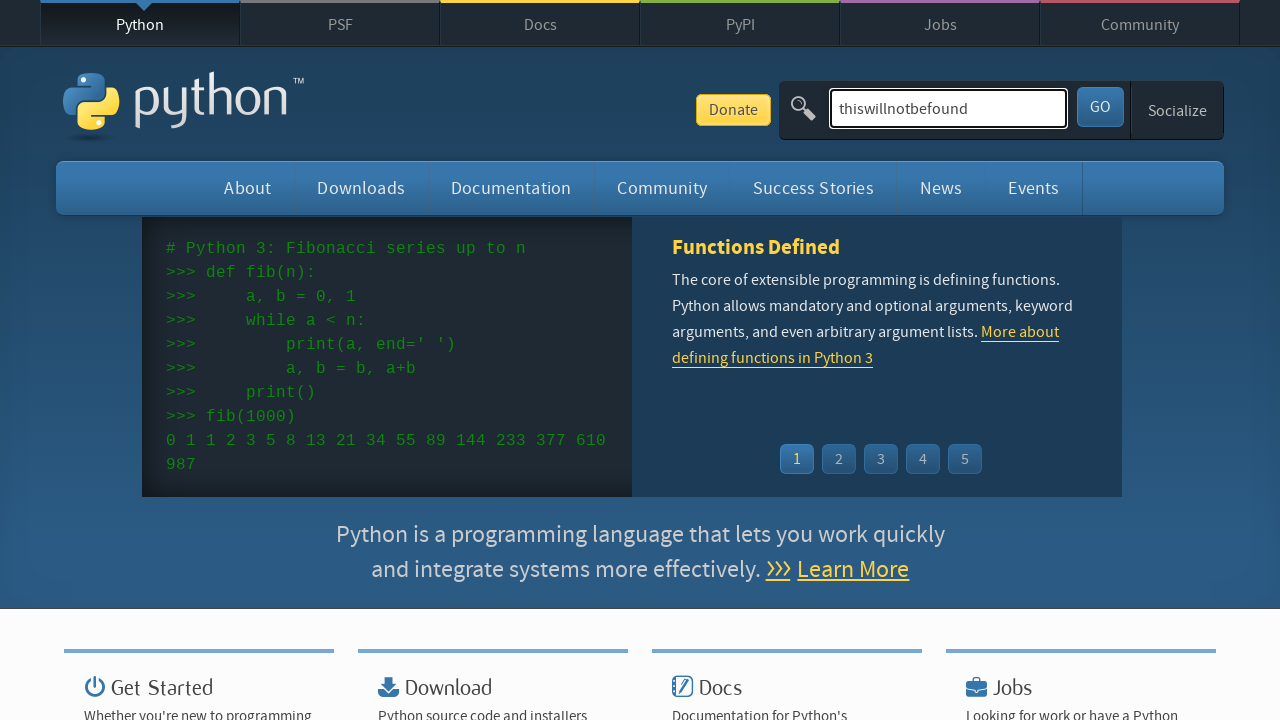

Pressed Enter to submit search query on input[name='q']
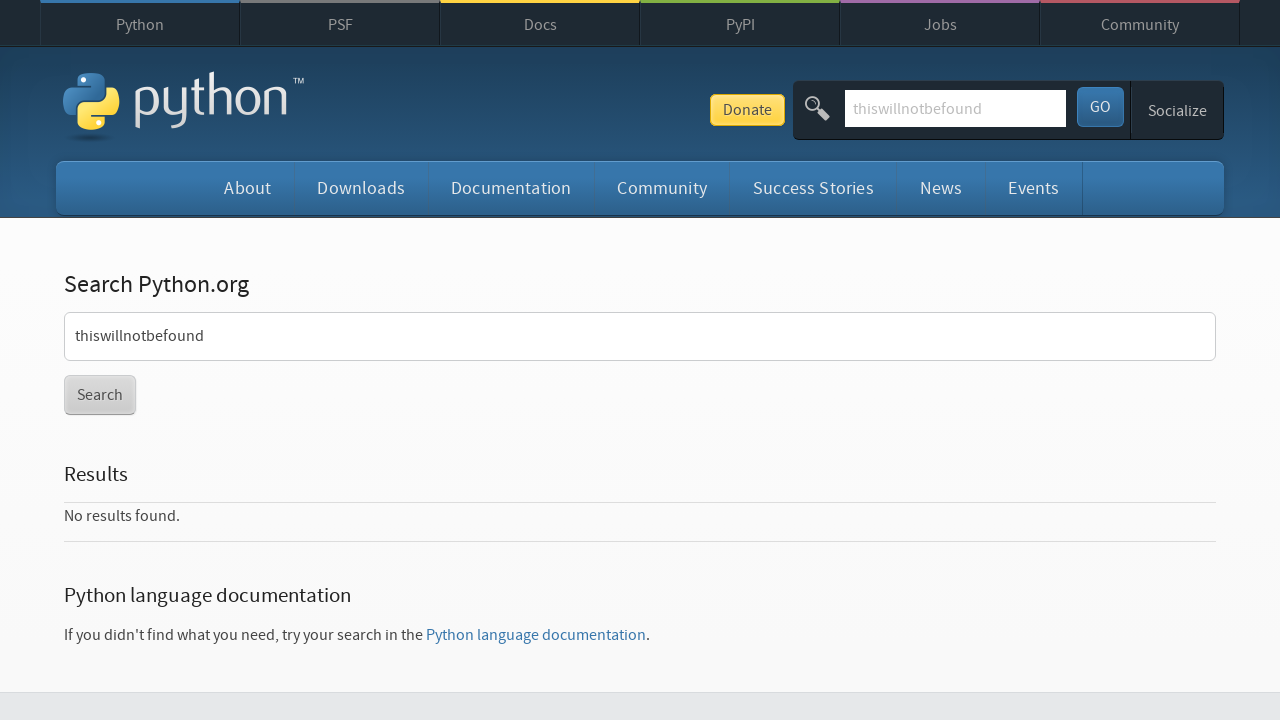

Waited for search results page to load (networkidle)
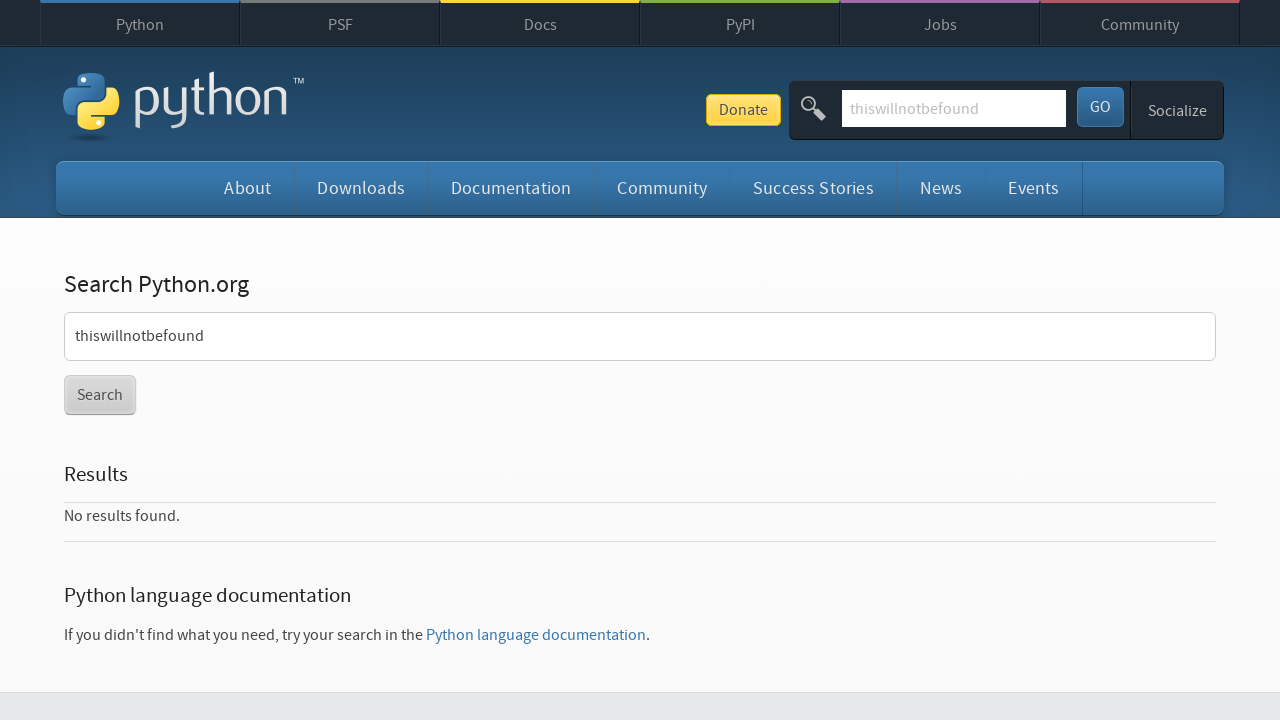

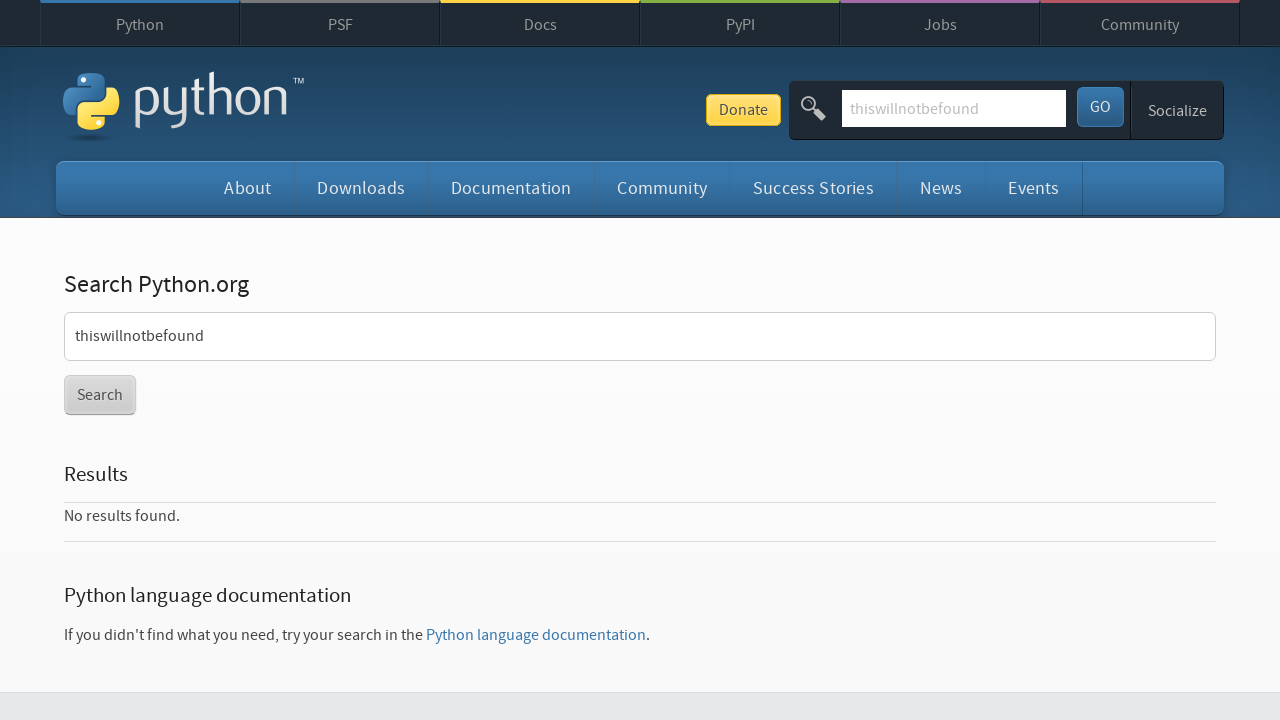